Tests navigation by clicking a dynamically calculated link (based on π^e), then fills out a form with name, last name, city, and country fields, and submits it.

Starting URL: http://suninjuly.github.io/find_link_text

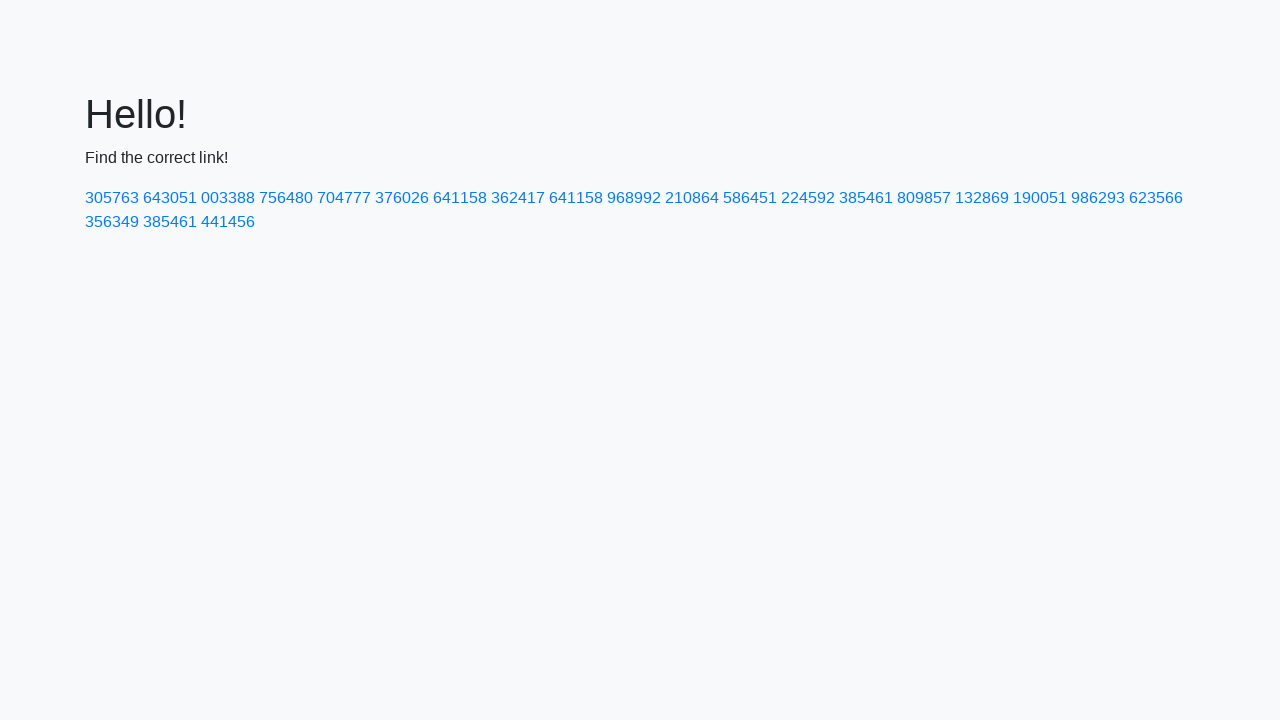

Clicked dynamically calculated link with text '224592' (π^e * 10000) at (808, 198) on text=224592
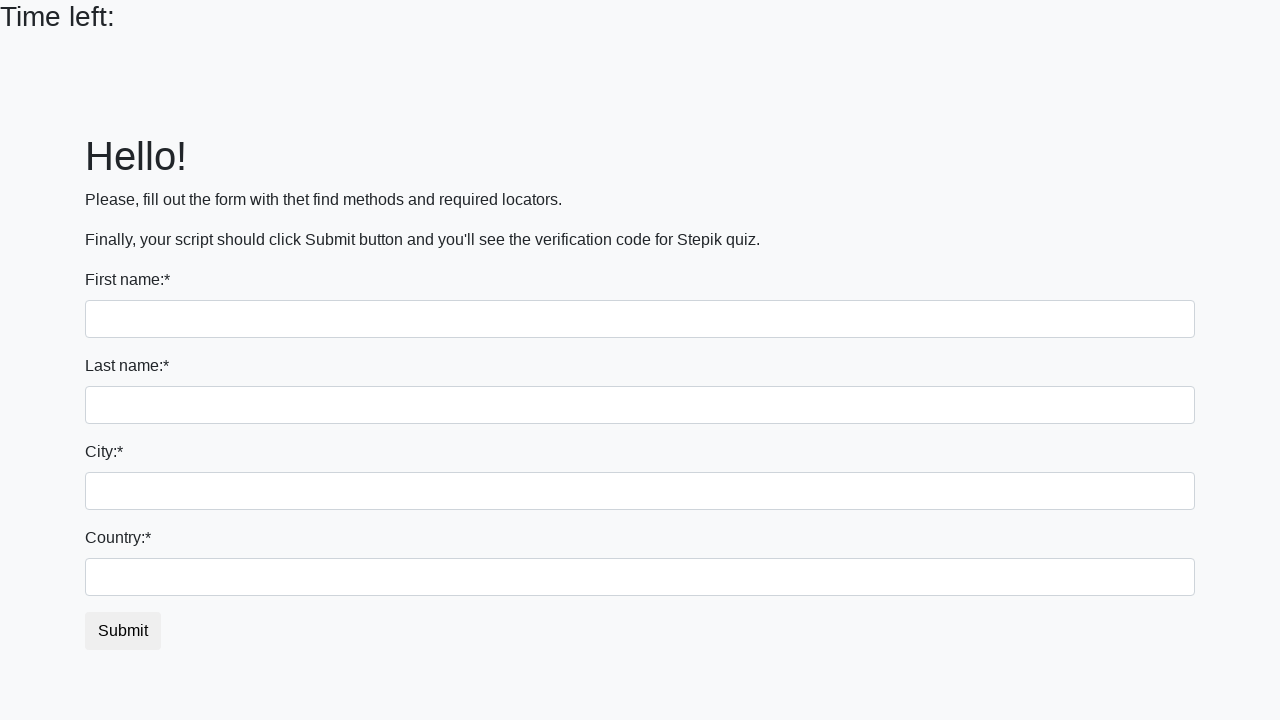

Form page loaded, input fields are visible
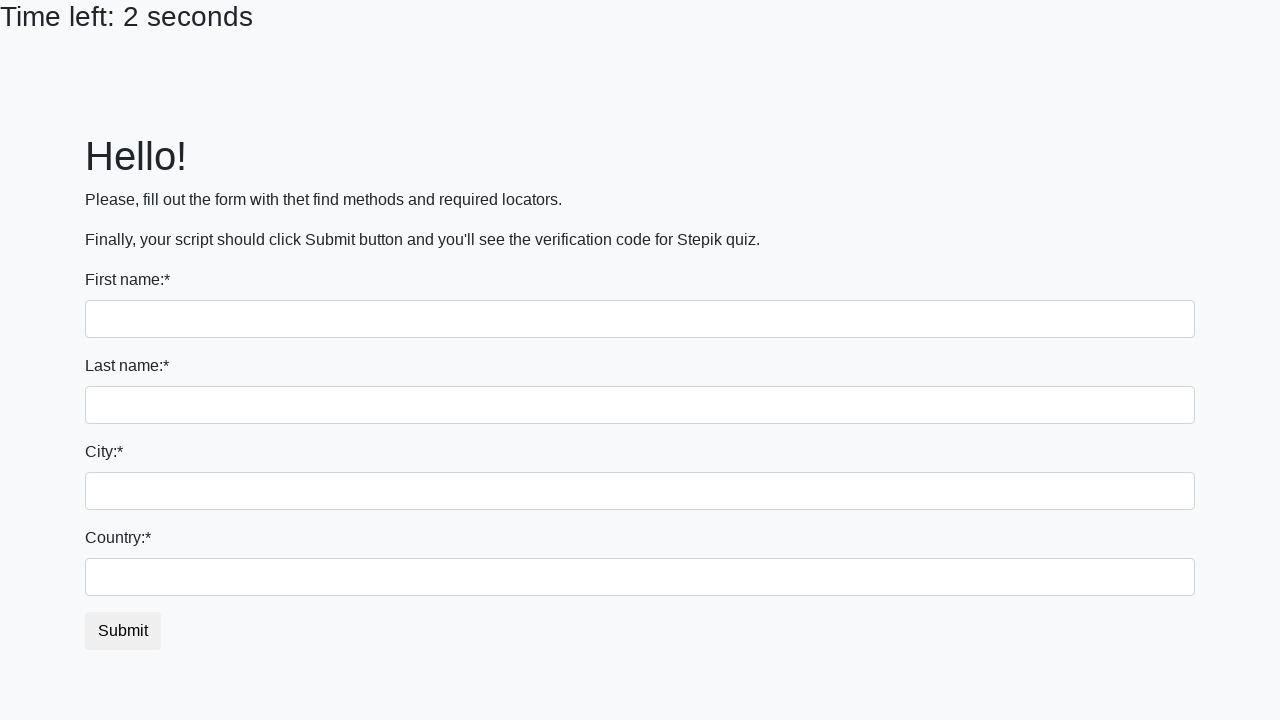

Filled first name field with 'Ivan' on input
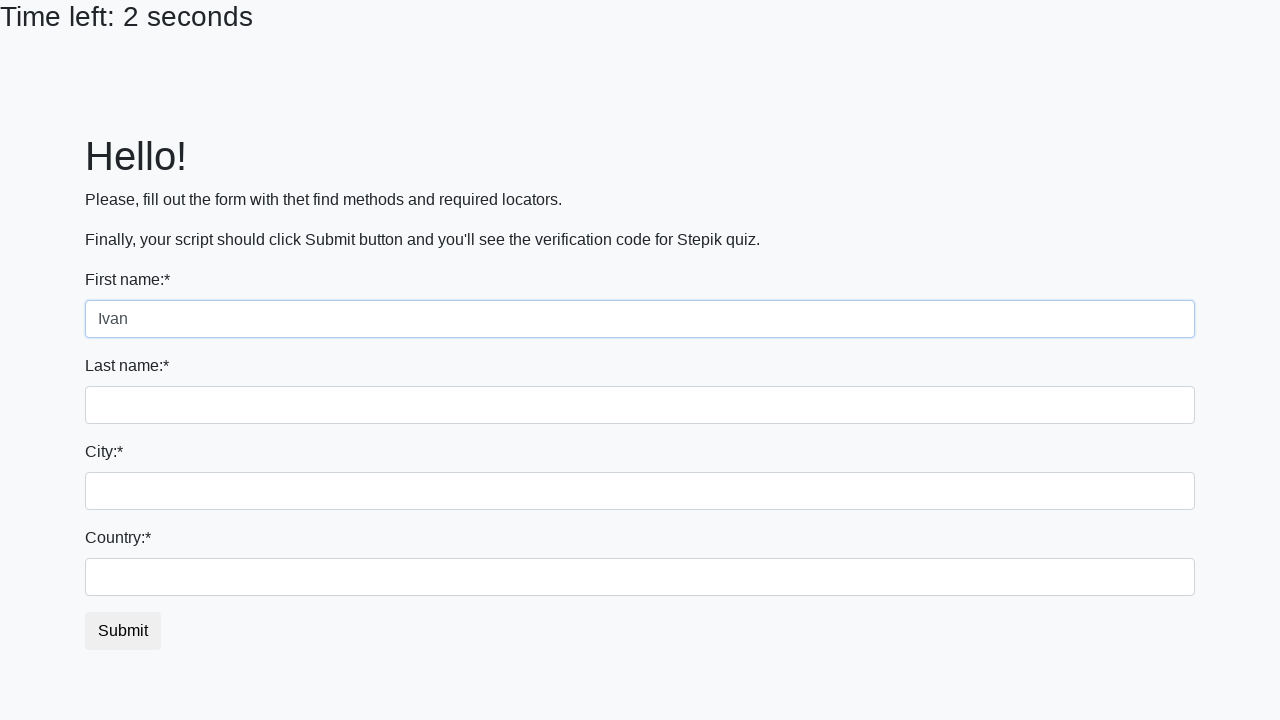

Filled last name field with 'Petrov' on input[name='last_name']
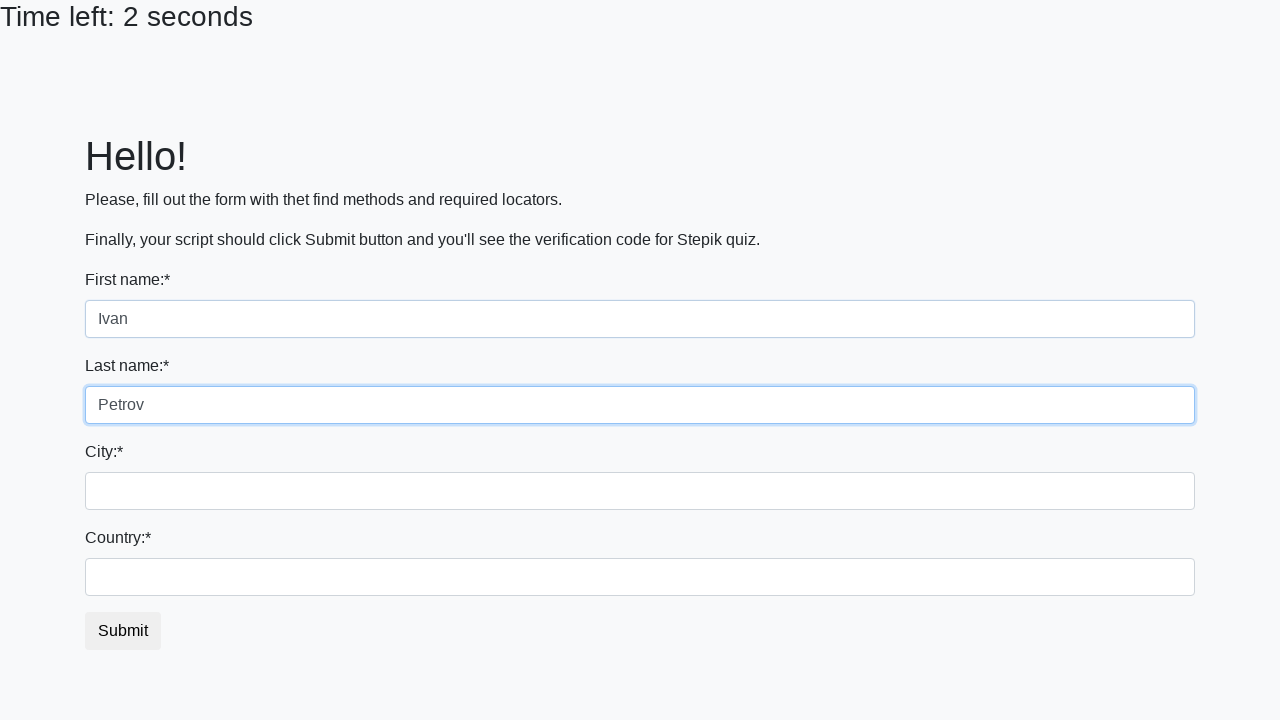

Filled city field with 'Smolensk' on .city
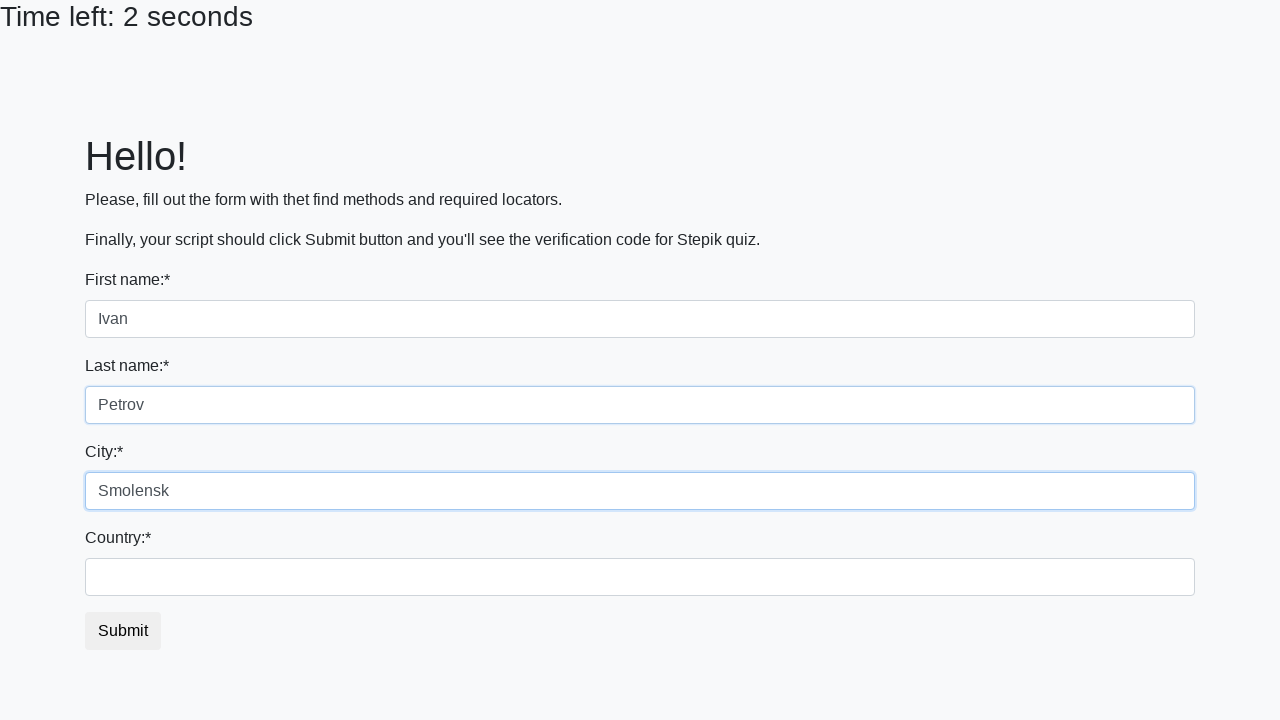

Filled country field with 'Russia' on #country
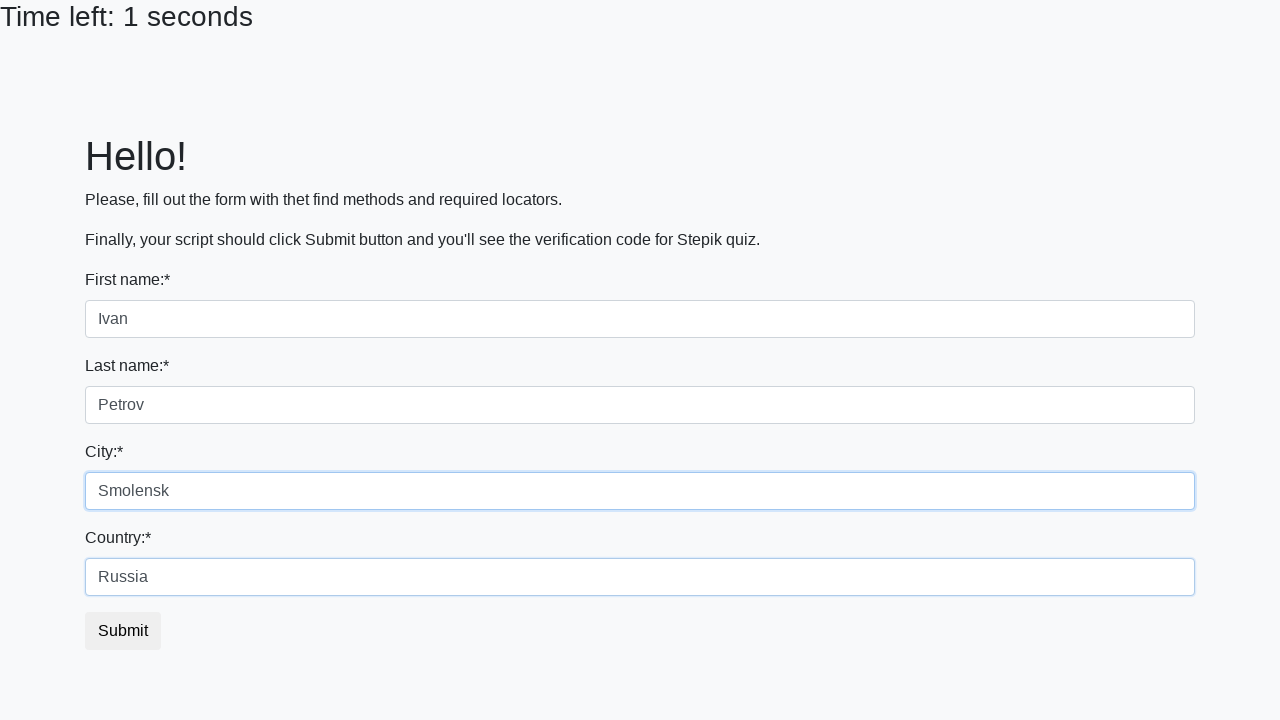

Clicked submit button to submit the form at (123, 631) on button.btn
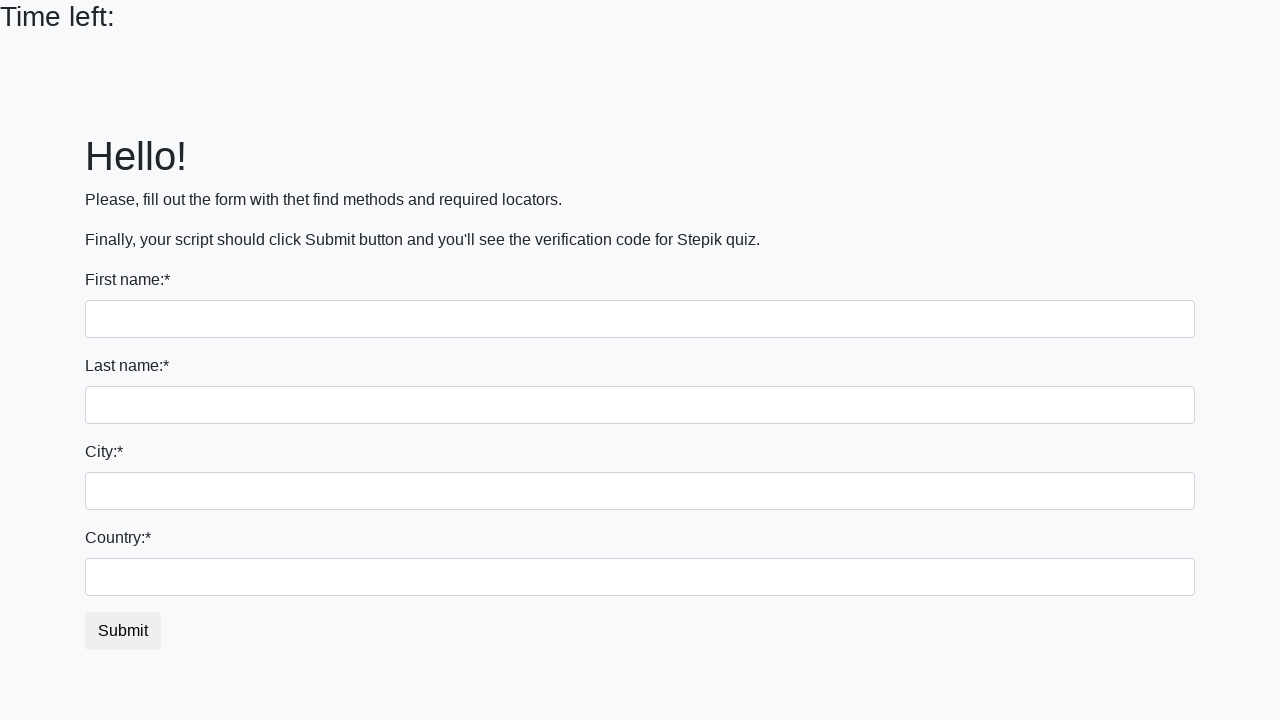

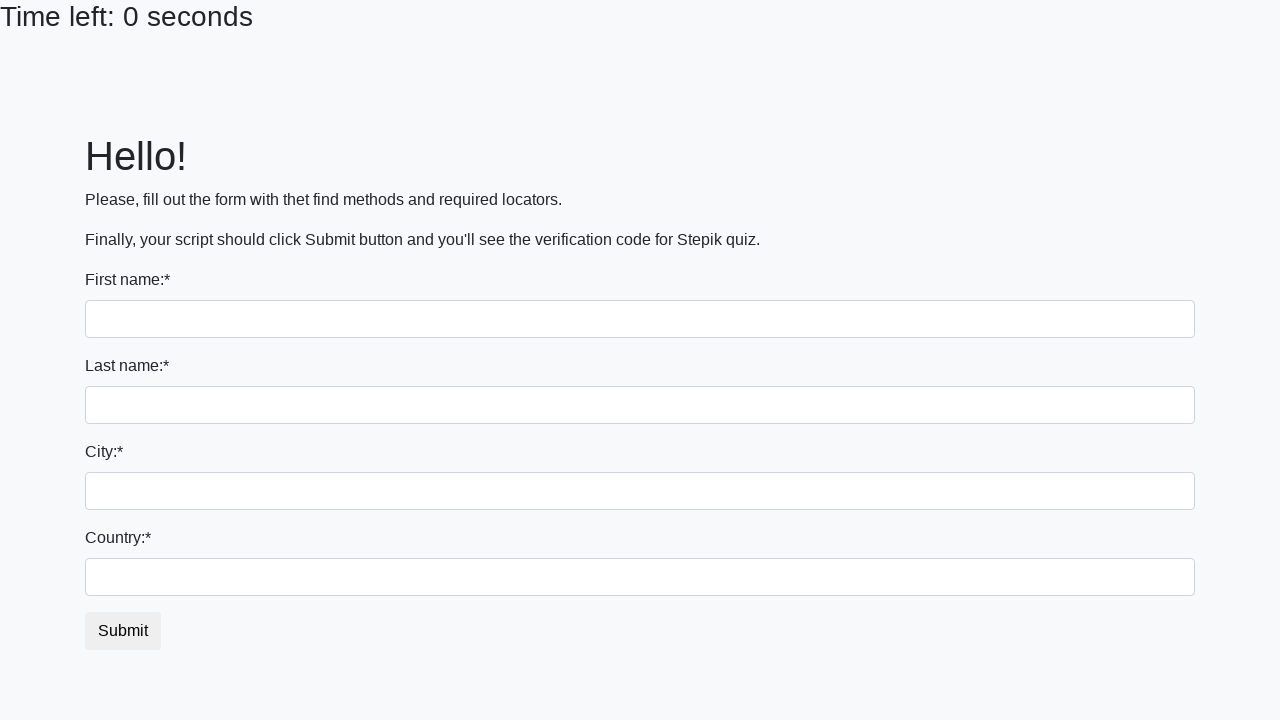